Tests searchable dropdown functionality by typing "Algeria" in the search input and selecting the matching option.

Starting URL: https://react.semantic-ui.com/maximize/dropdown-example-search-selection/

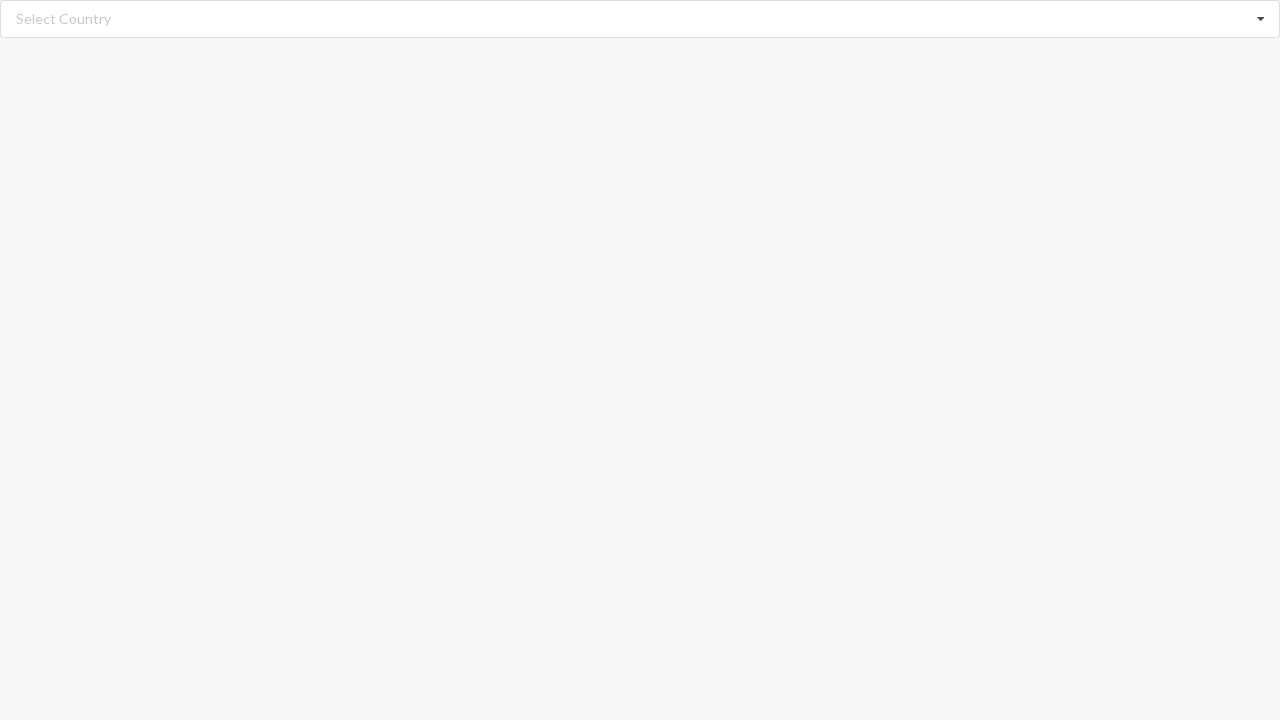

Clicked on the search input field at (641, 19) on input.search
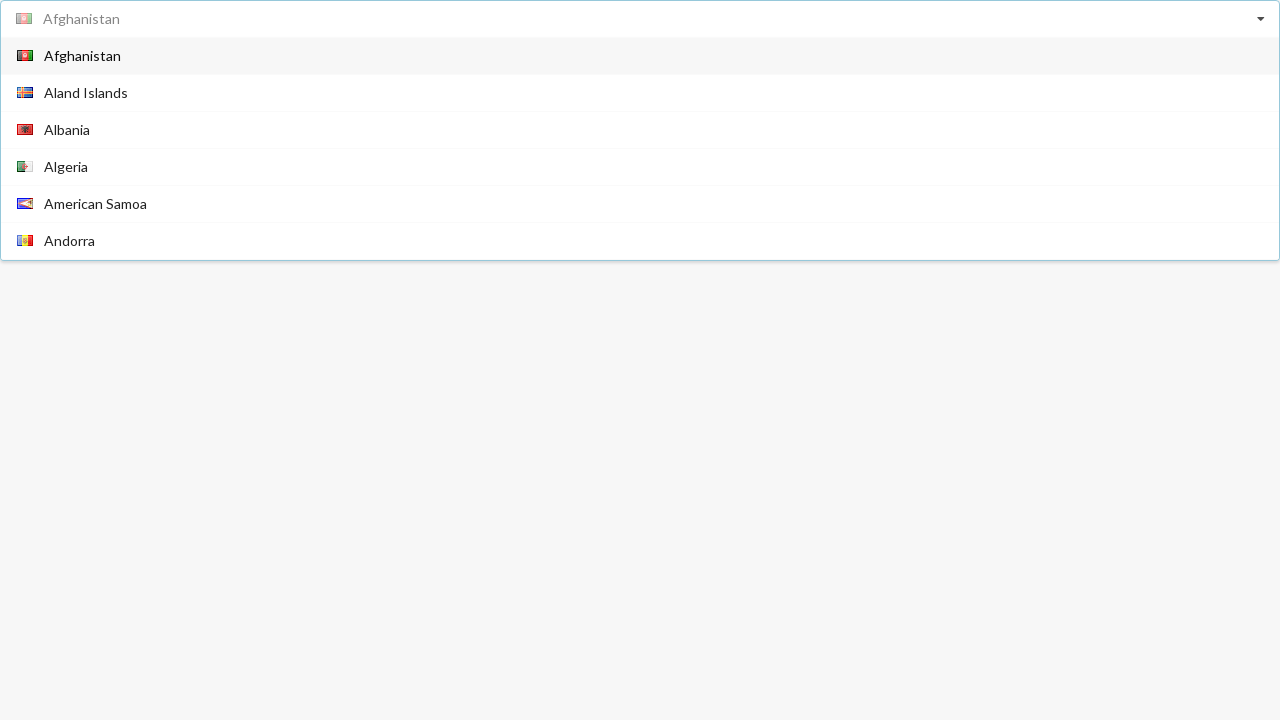

Typed 'Algeria' in the search input on input.search
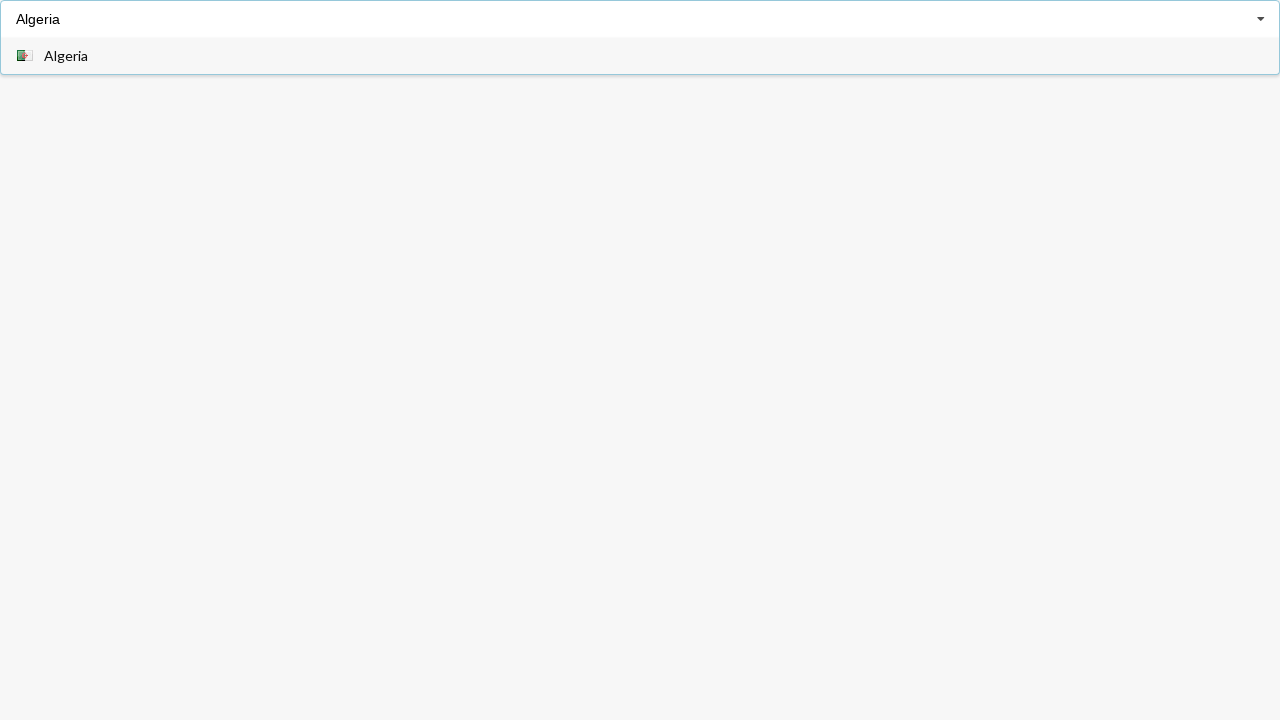

Selected 'Algeria' from the dropdown options at (66, 56) on div.selected.item span:text('Algeria')
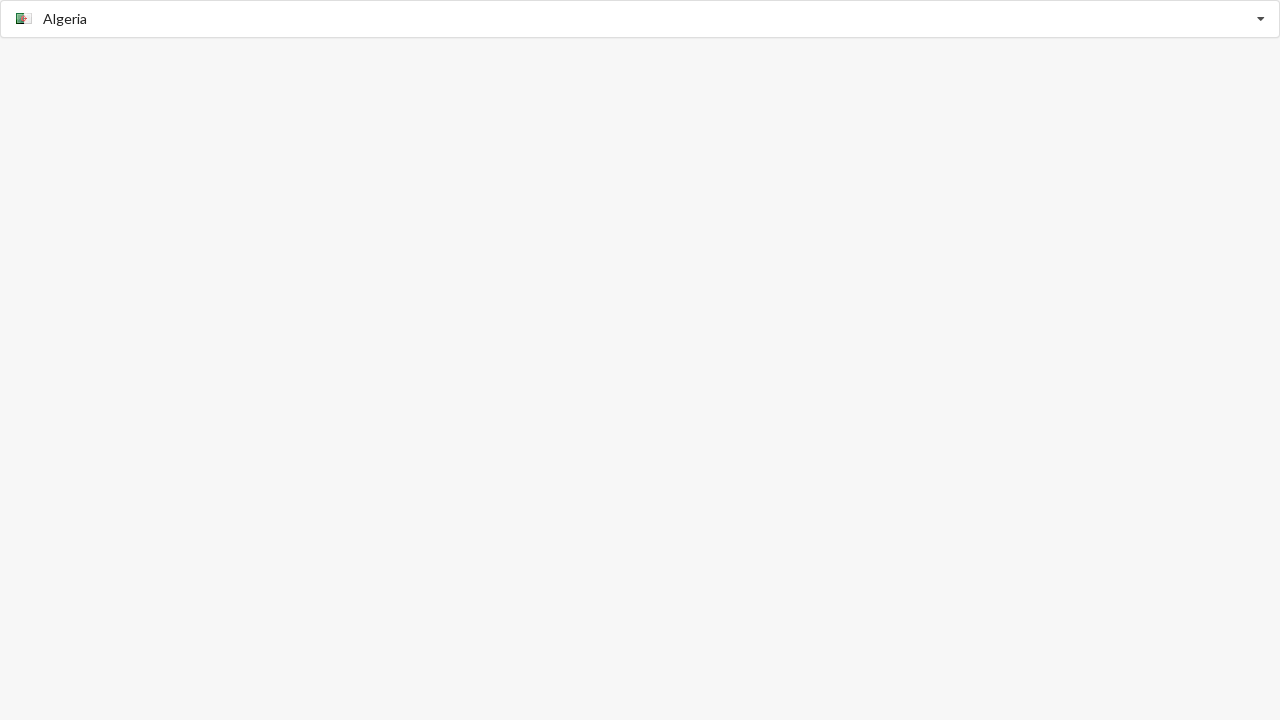

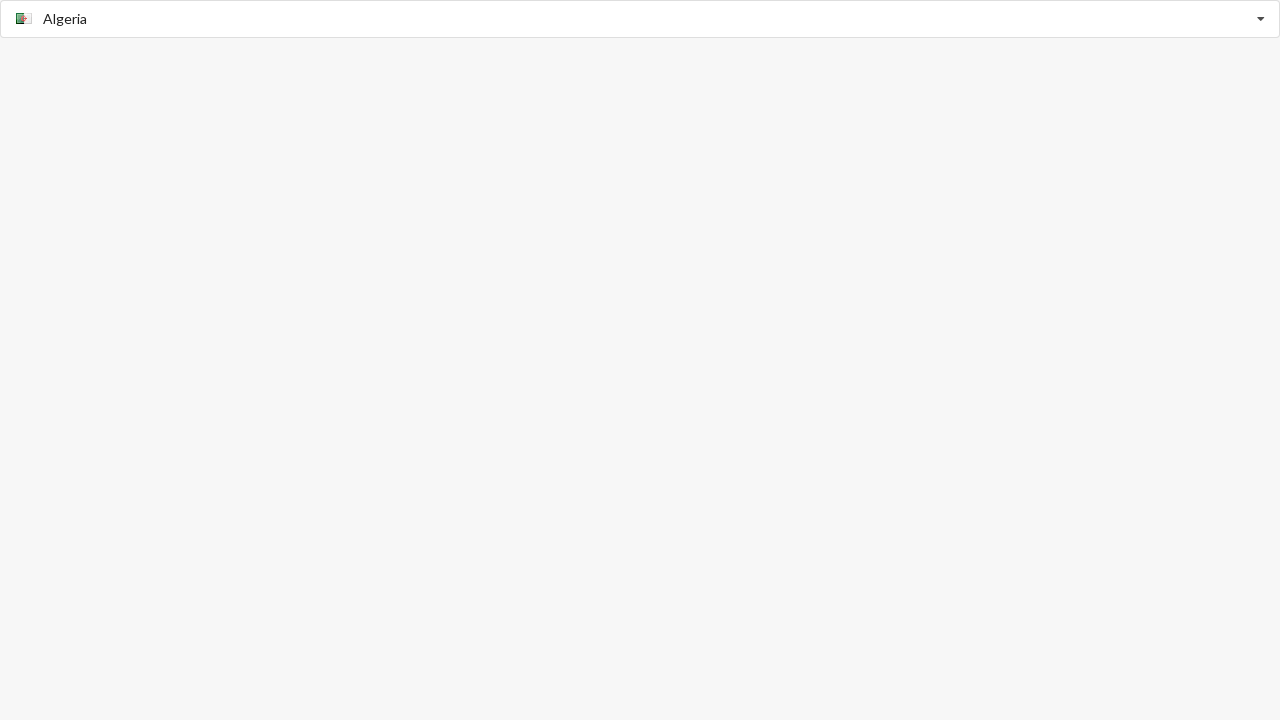